Tests jQuery UI drag-and-drop functionality by dragging an element and dropping it into a designated drop zone

Starting URL: https://jqueryui.com/droppable/

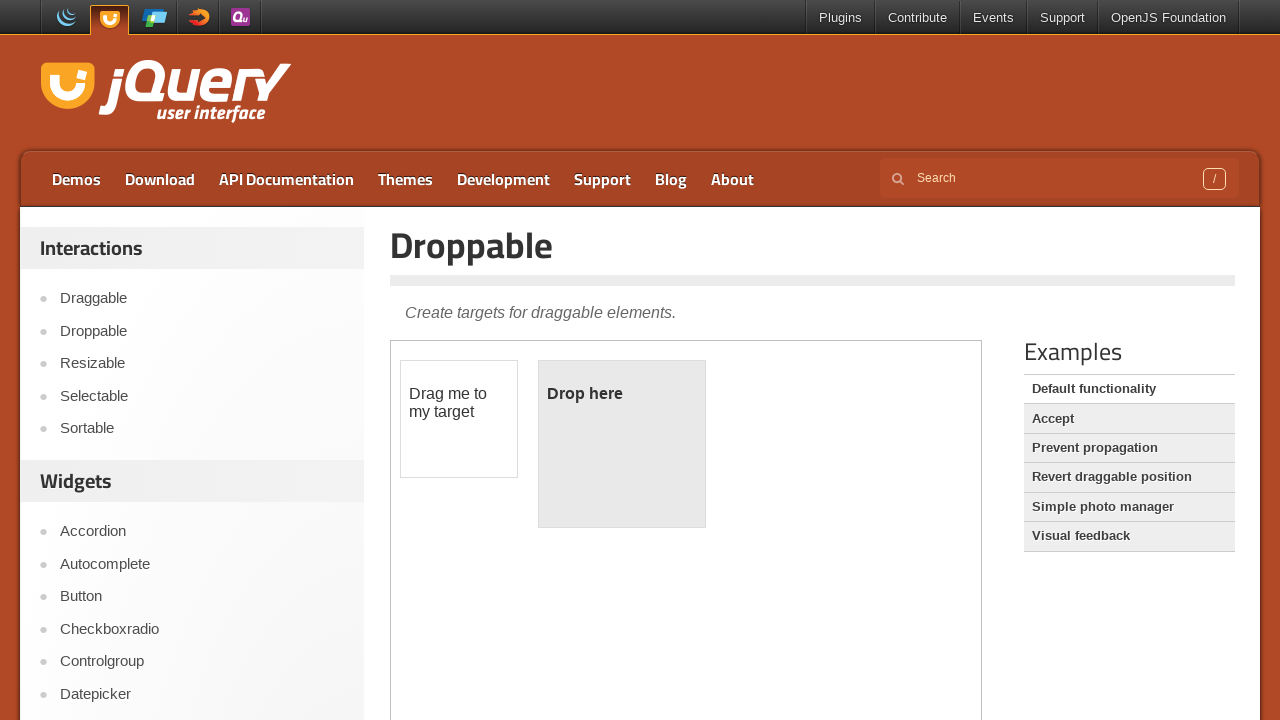

Located the demo iframe
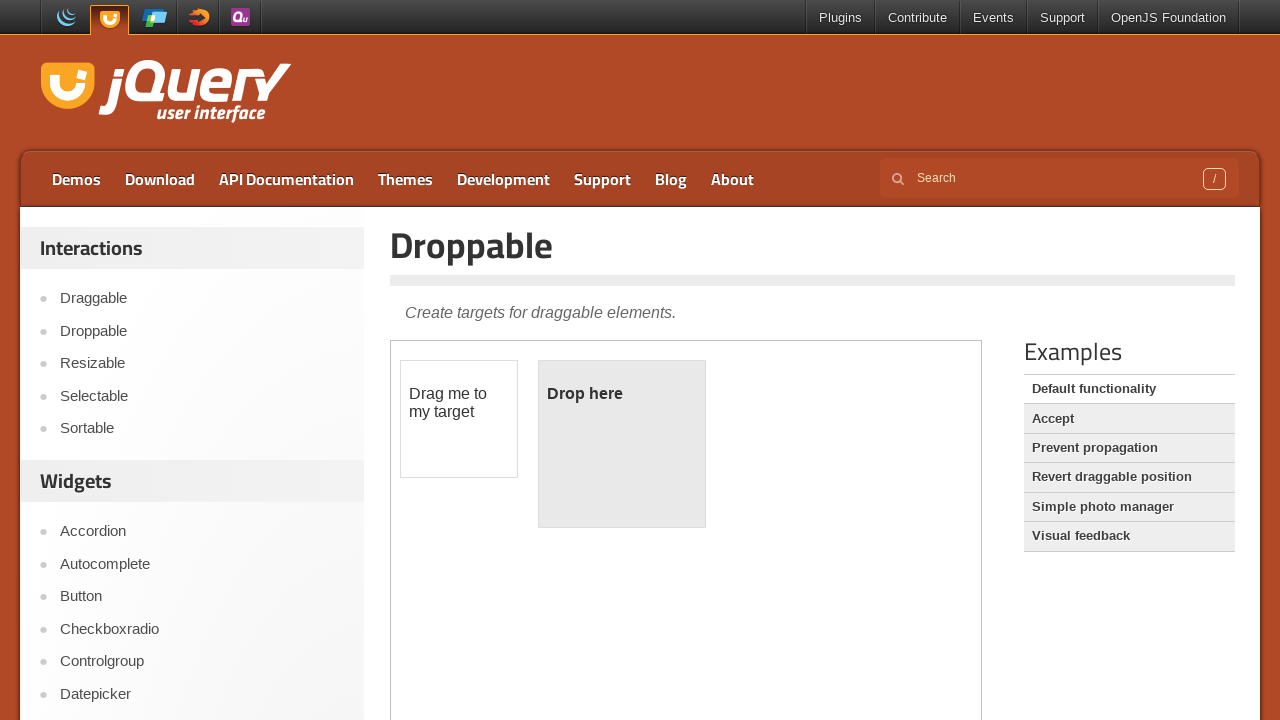

Located the draggable element
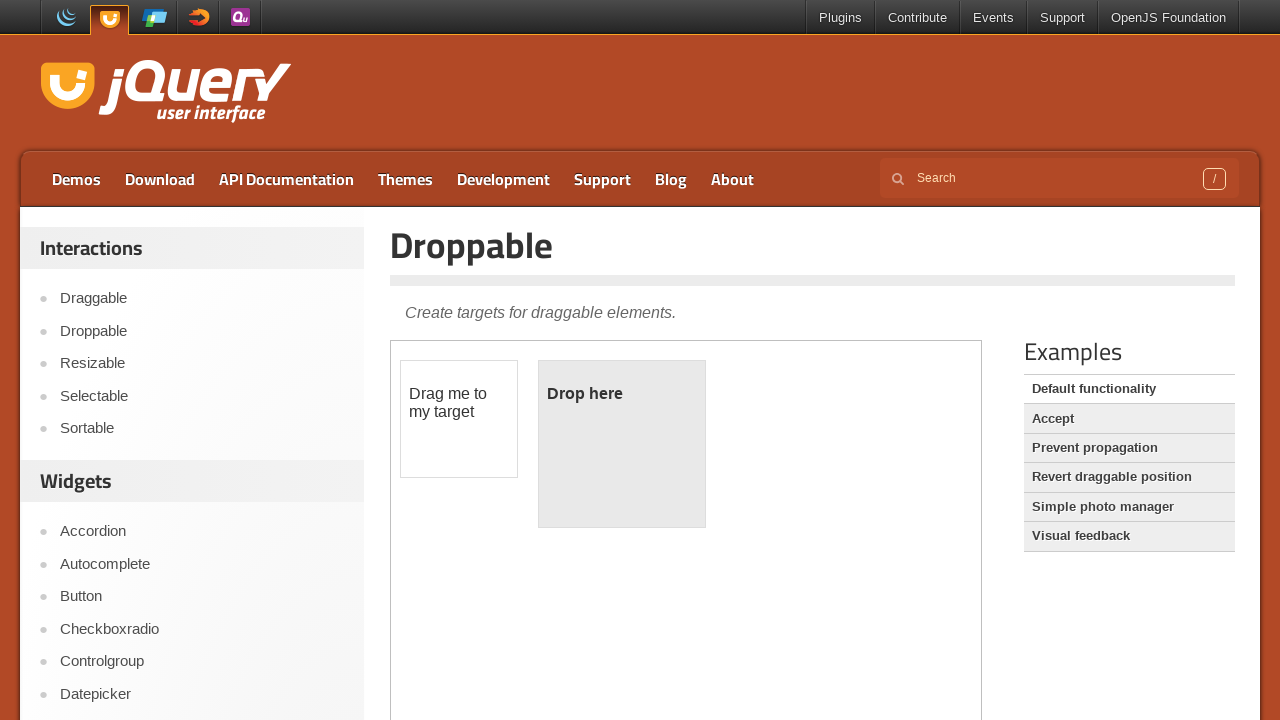

Located the droppable area
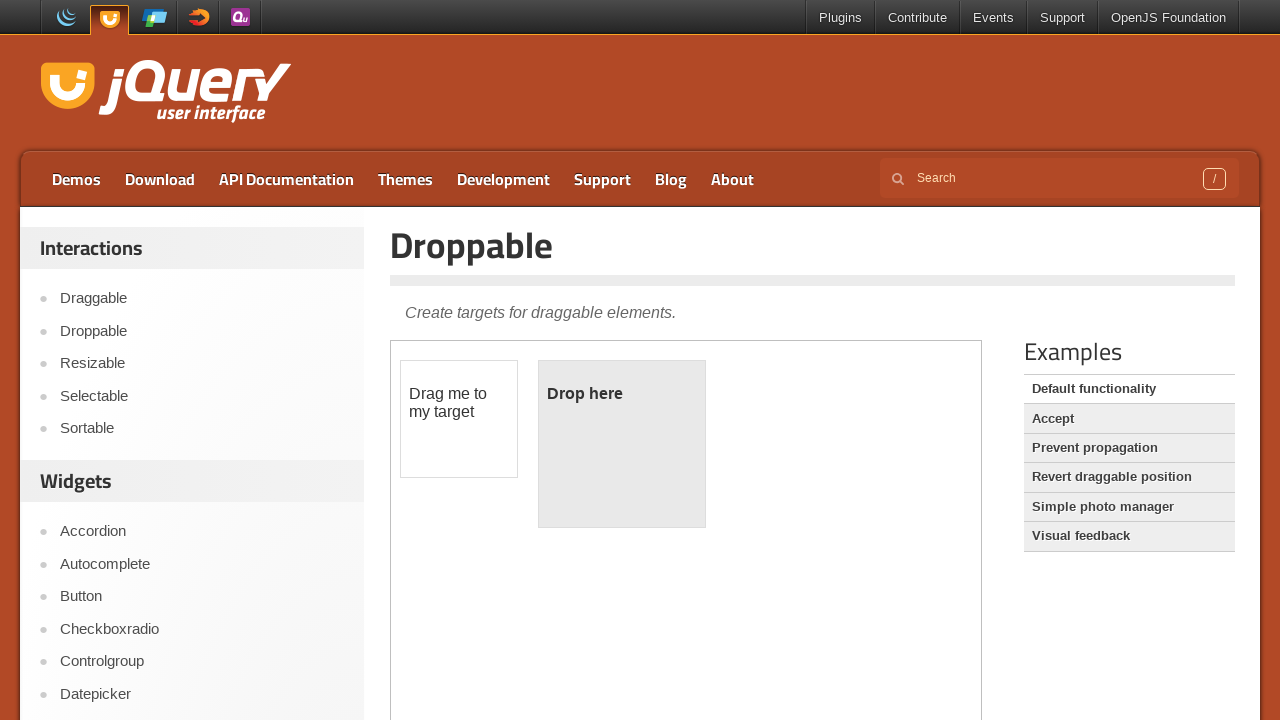

Dragged element to the droppable area at (622, 444)
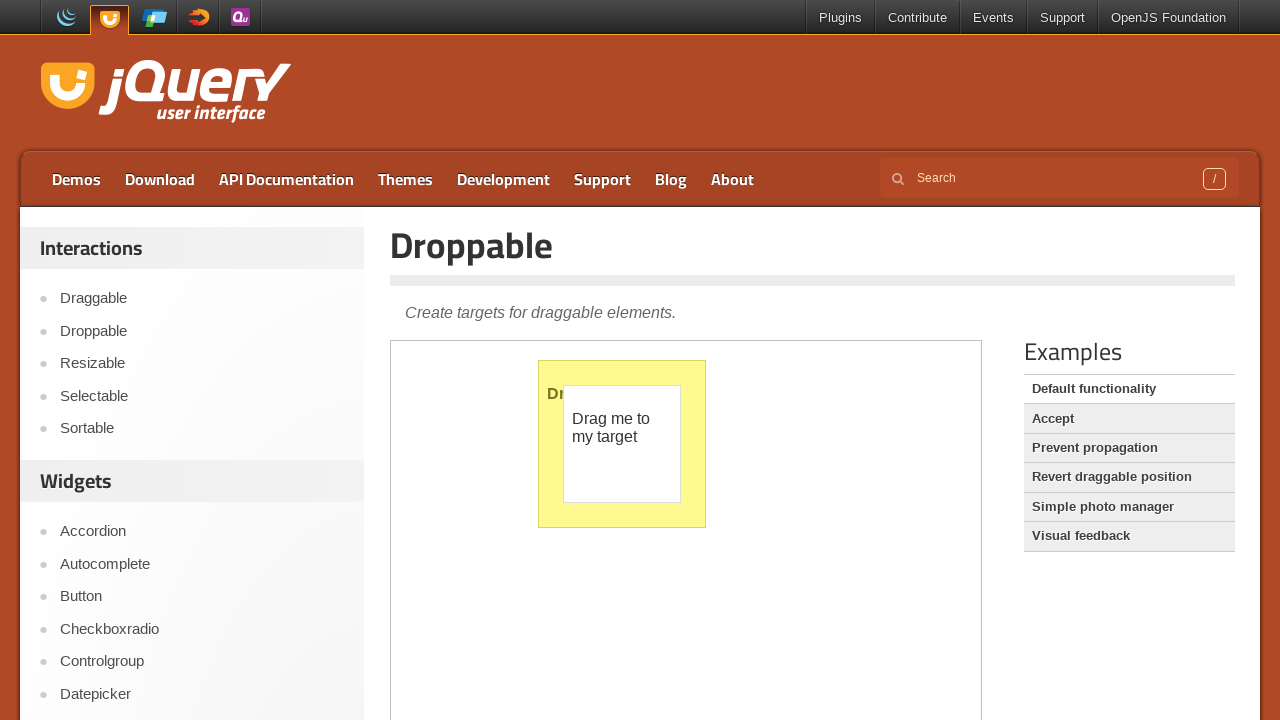

Waited for drag and drop action to complete
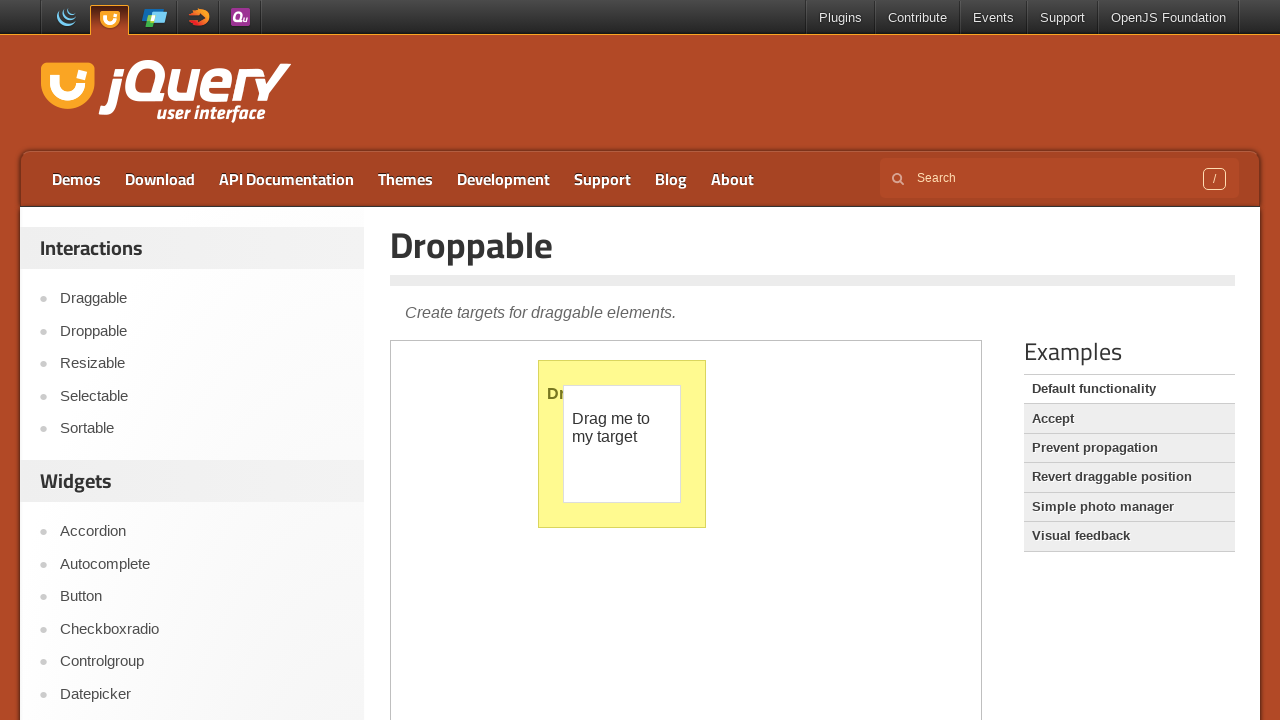

Retrieved dropped element text content
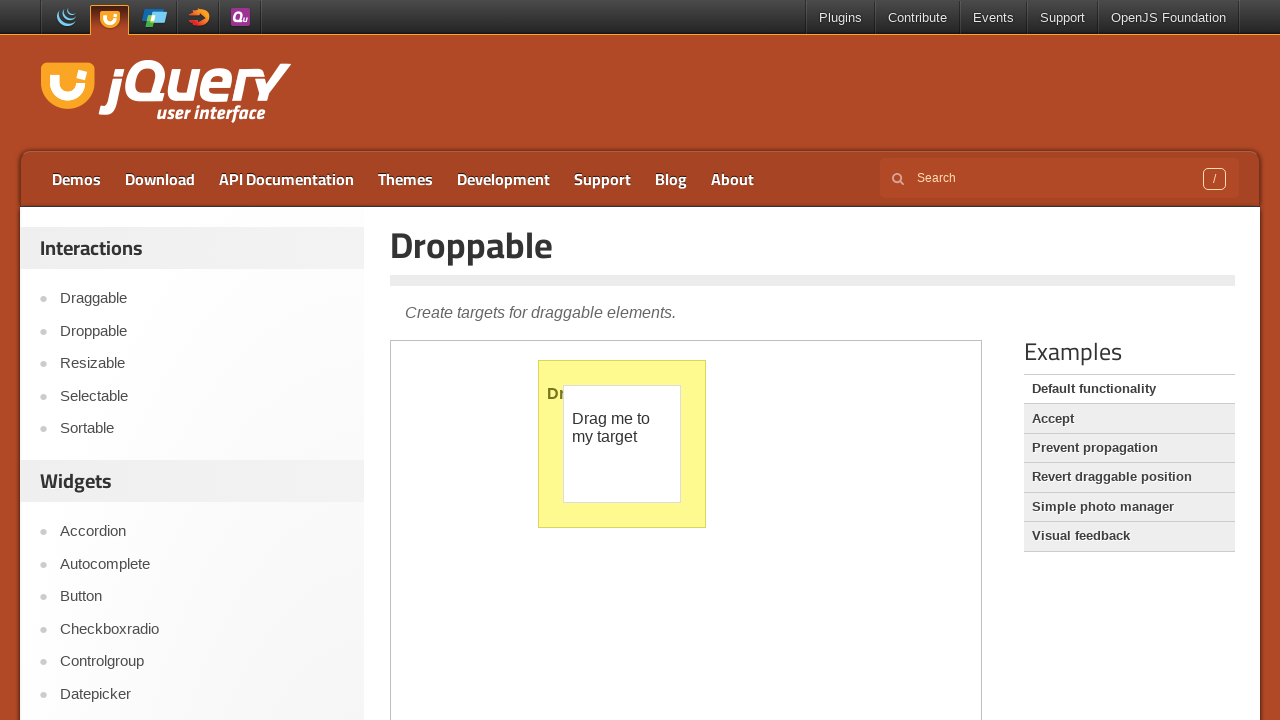

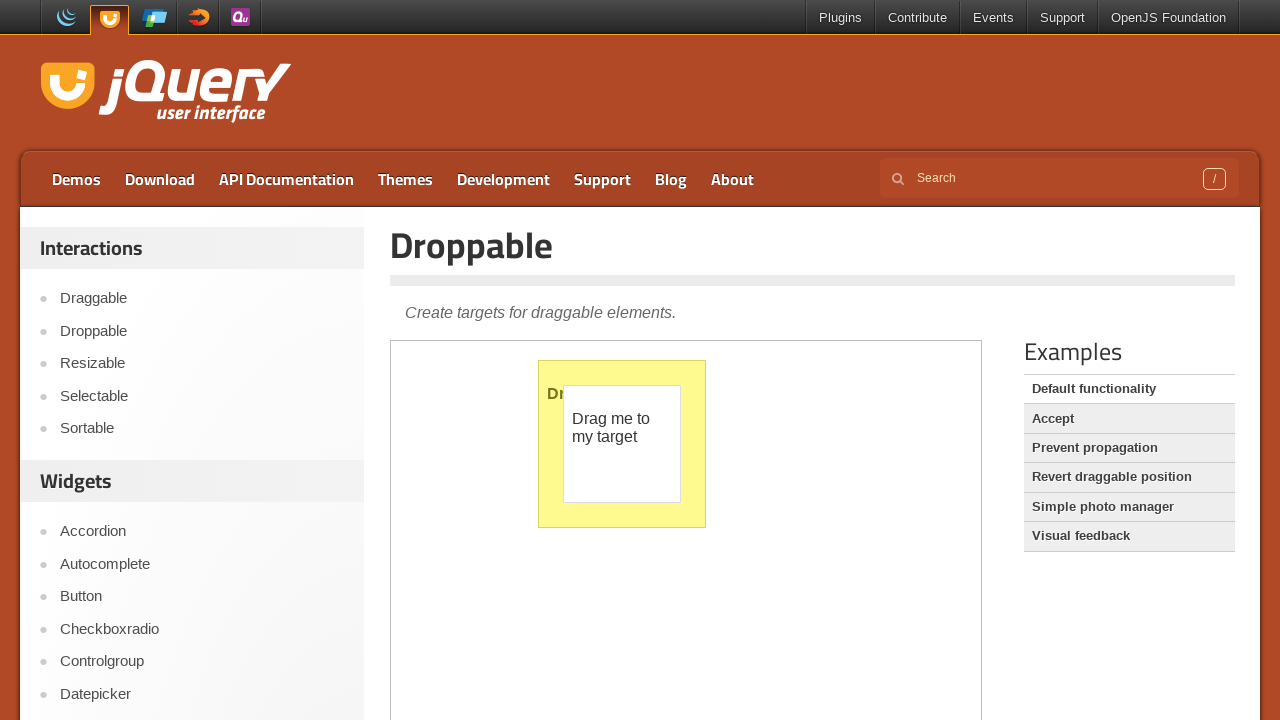